Tests drag and drop functionality on jQuery UI demo page by dragging an element first by offset and then to a target element

Starting URL: https://jqueryui.com/droppable/

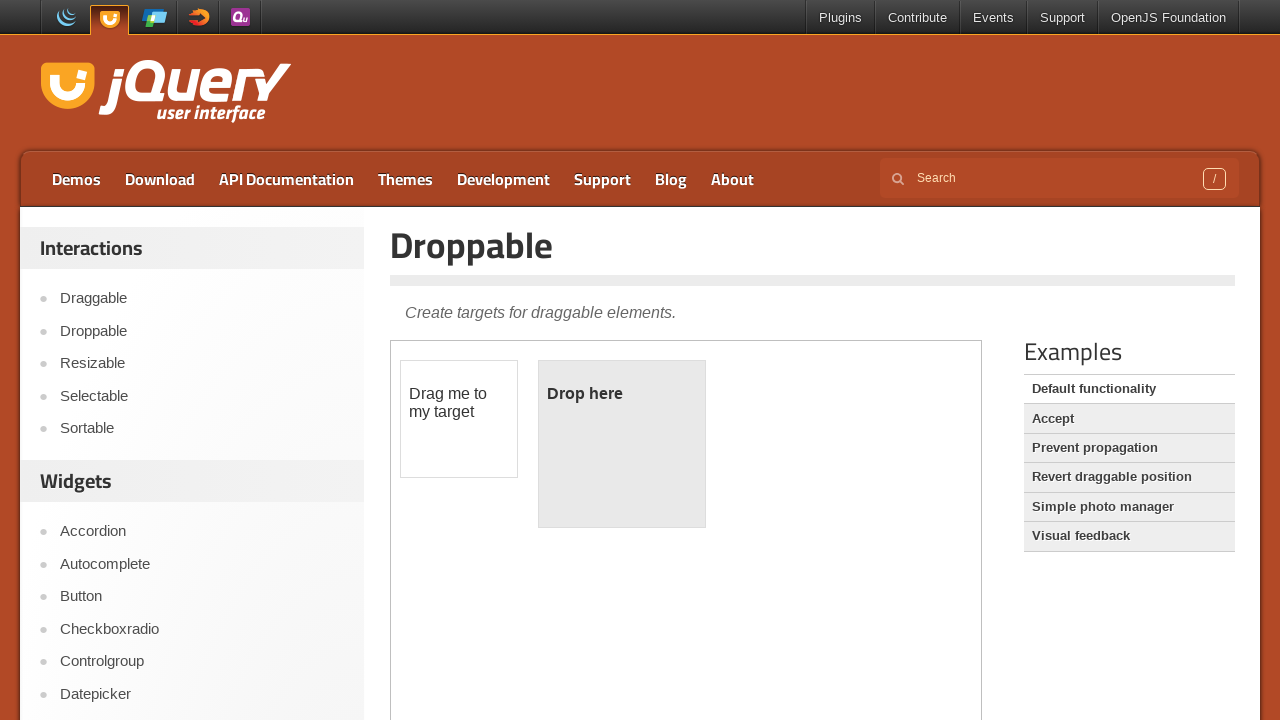

Located the demo iframe
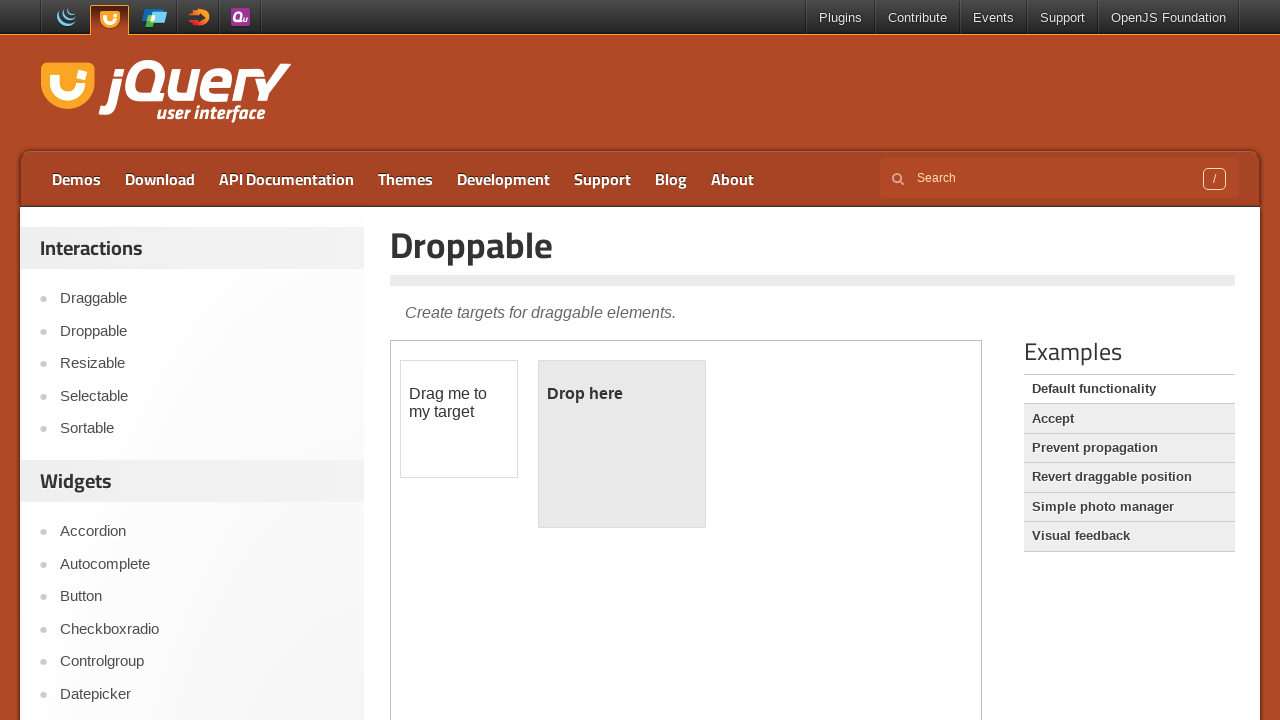

Located the draggable element
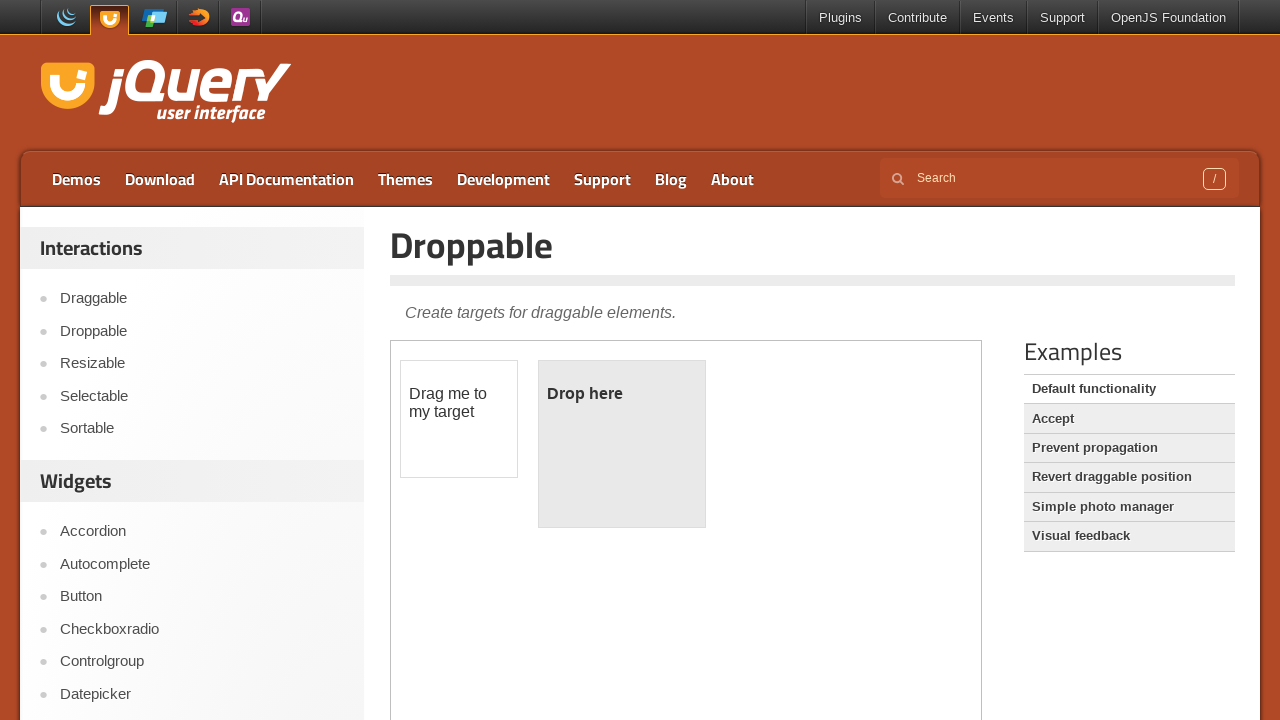

Located the droppable element
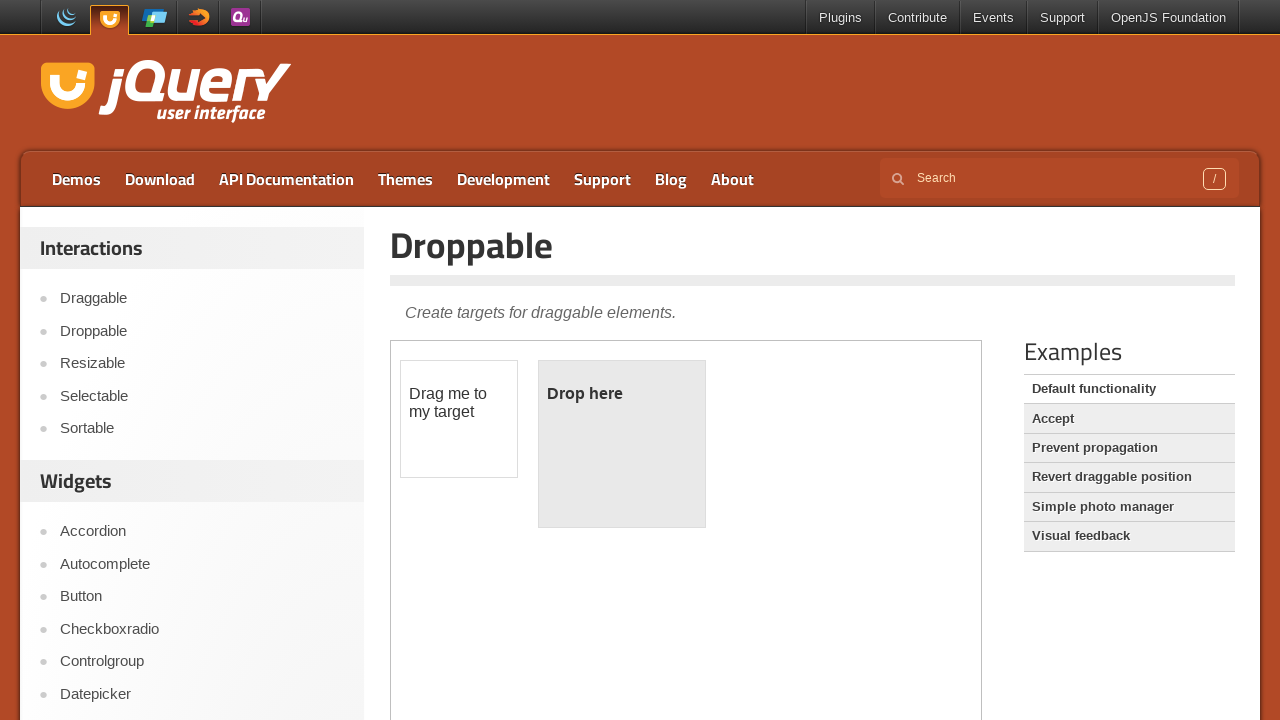

Dragged the element by offset (60px right, 50px down) at (461, 411)
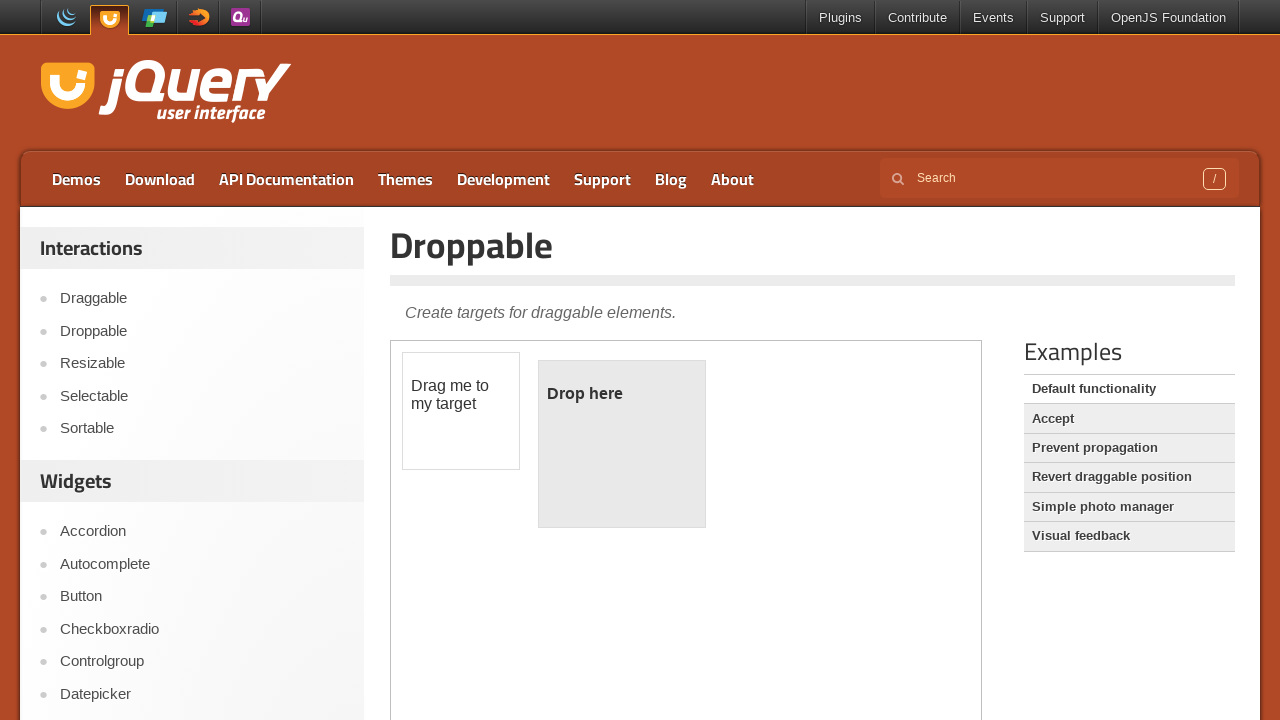

Waited 3 seconds to observe intermediate drag state
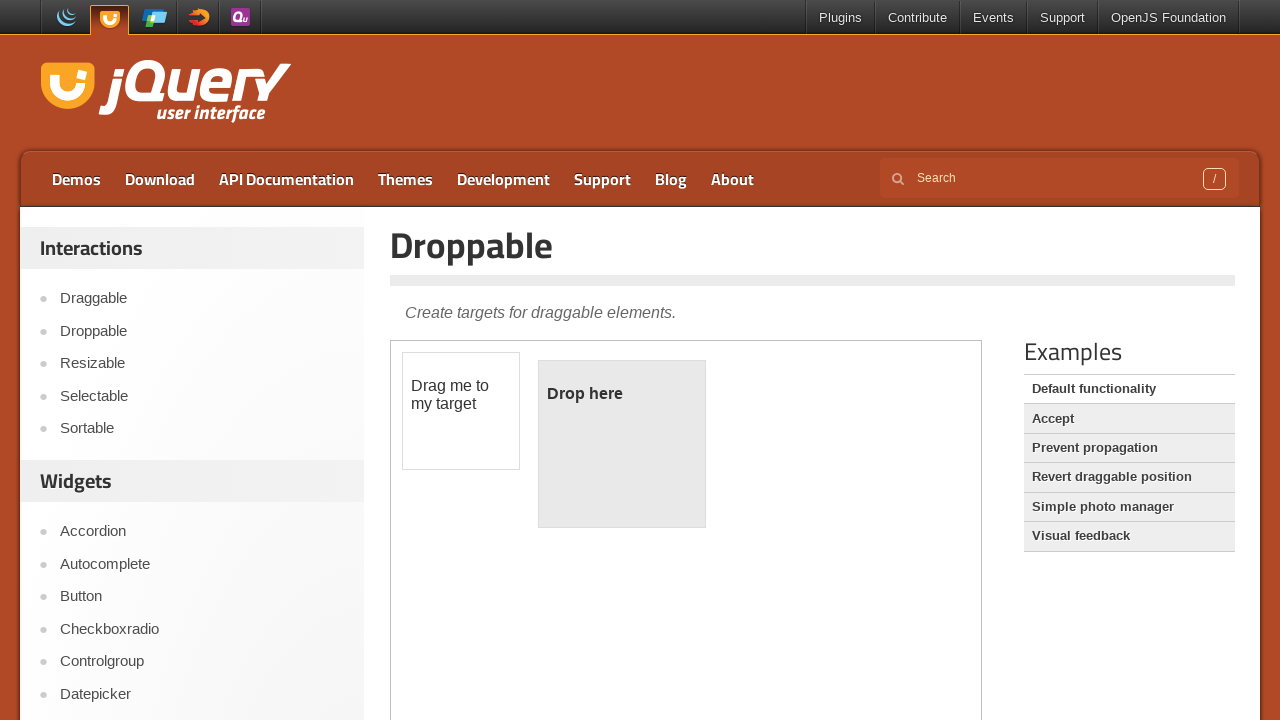

Dragged the element to the droppable target at (622, 444)
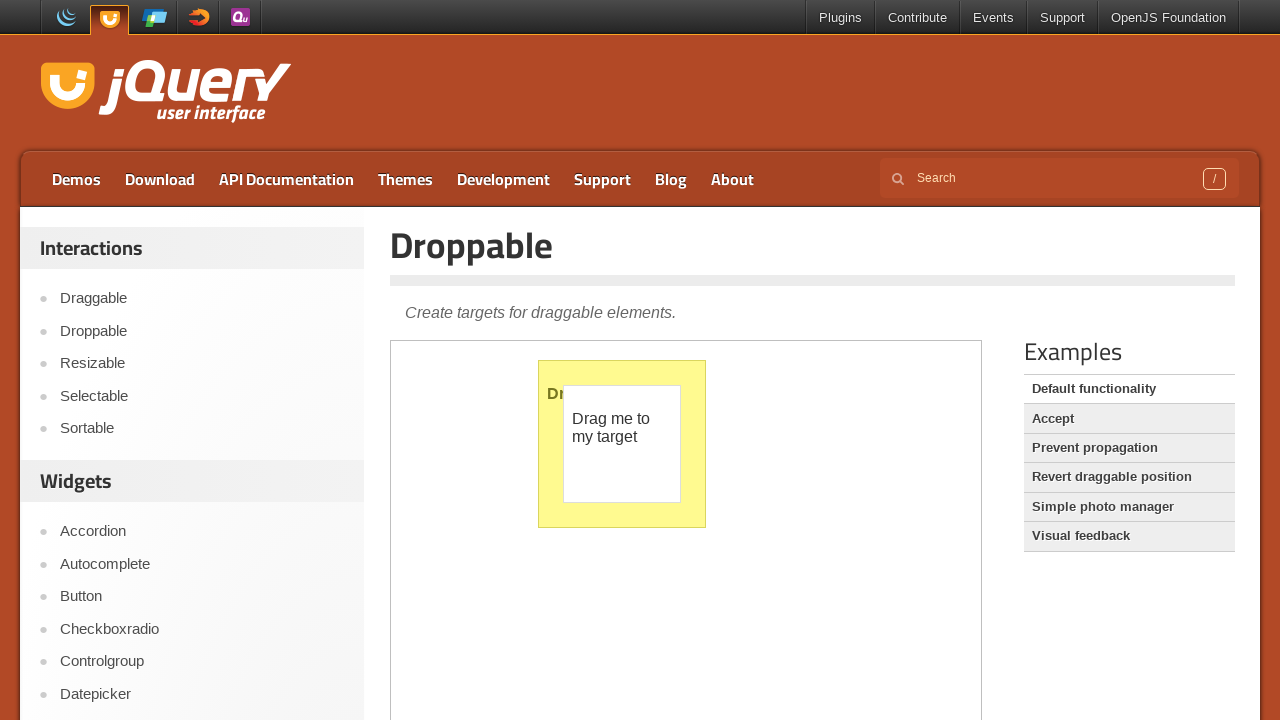

Waited 3 seconds to observe final drop result
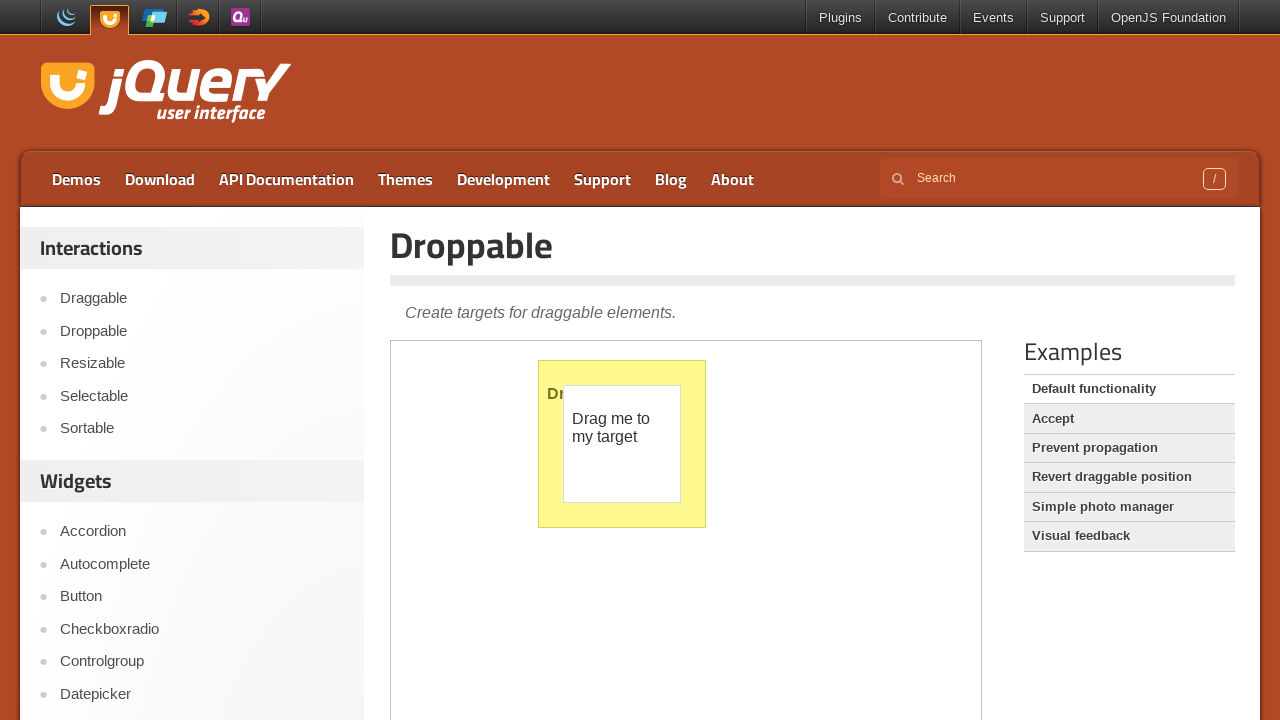

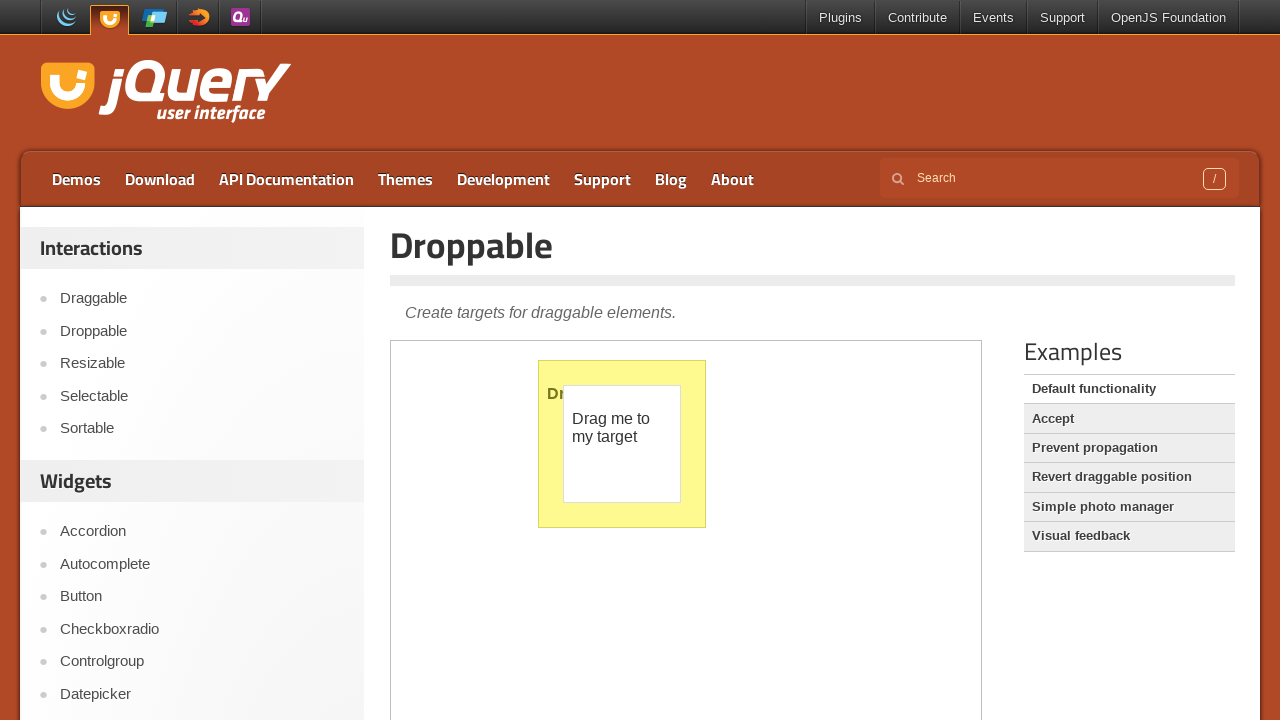